Tests adding and removing elements by clicking the Add Element button twice, then deleting one element, and verifying a Delete button is still displayed.

Starting URL: https://the-internet.herokuapp.com/add_remove_elements/

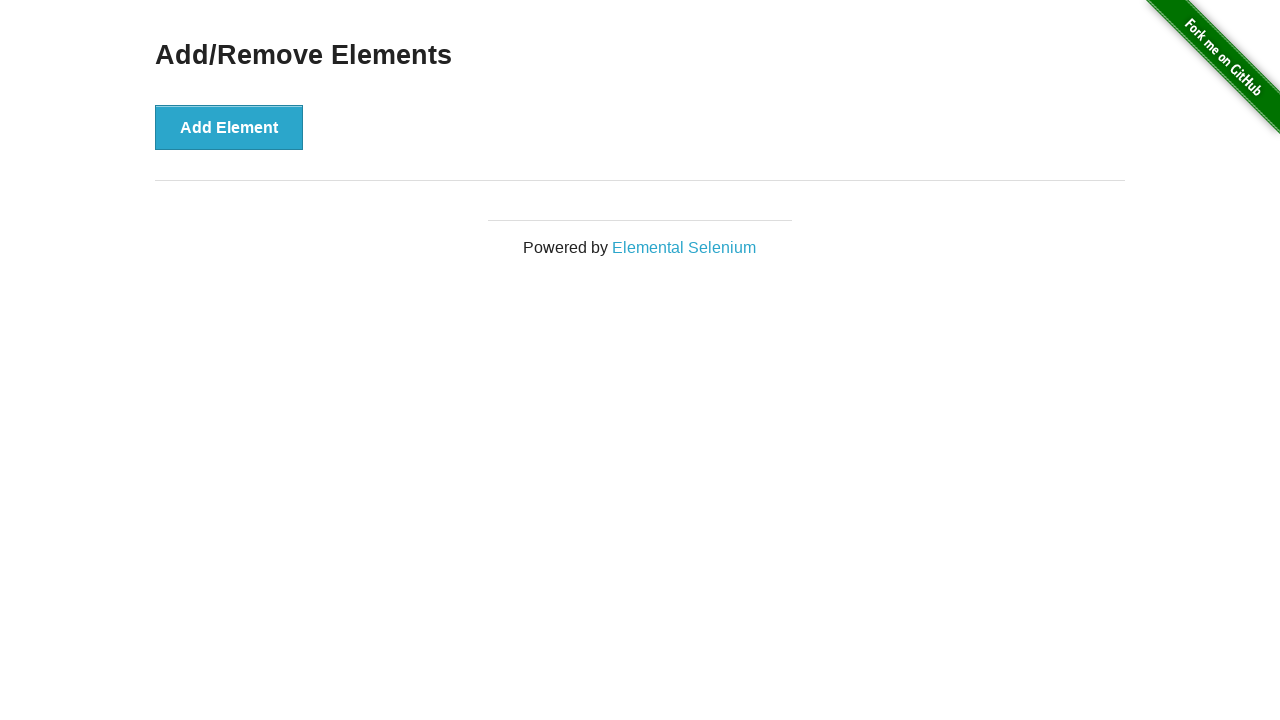

Clicked Add Element button (first time) at (229, 127) on xpath=//button[text()='Add Element']
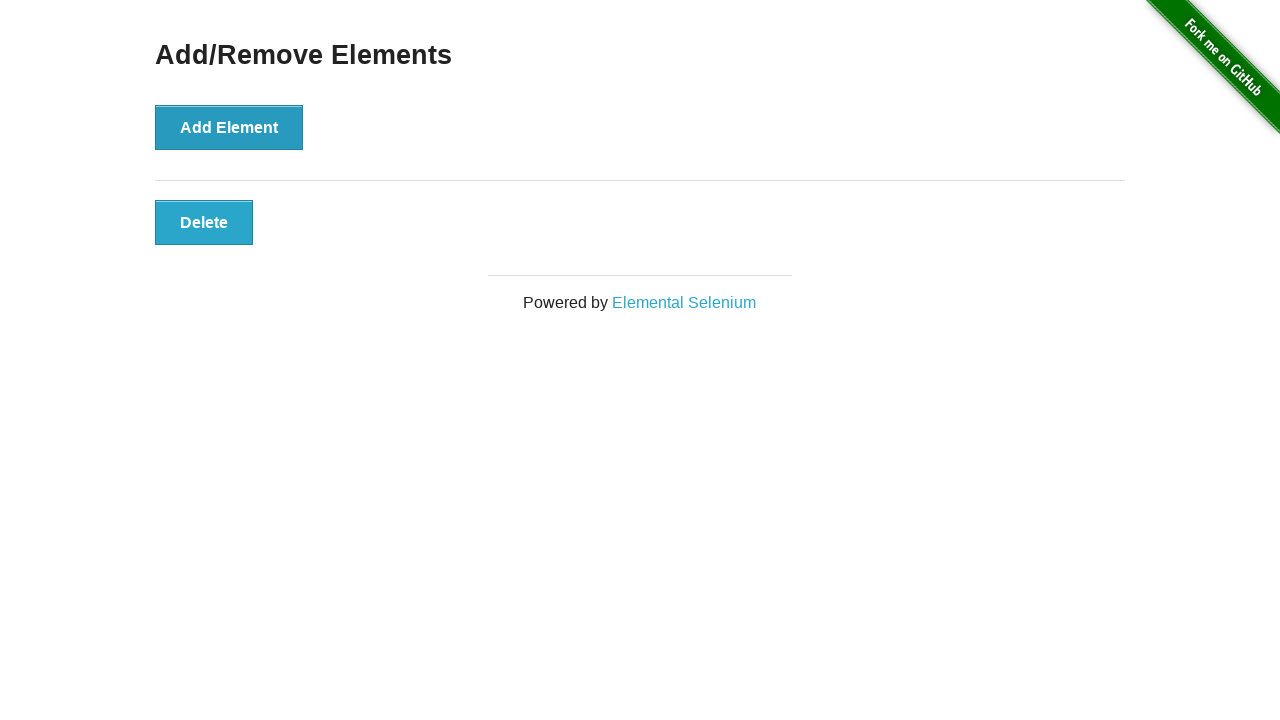

Clicked Add Element button (second time) at (229, 127) on xpath=//button[text()='Add Element']
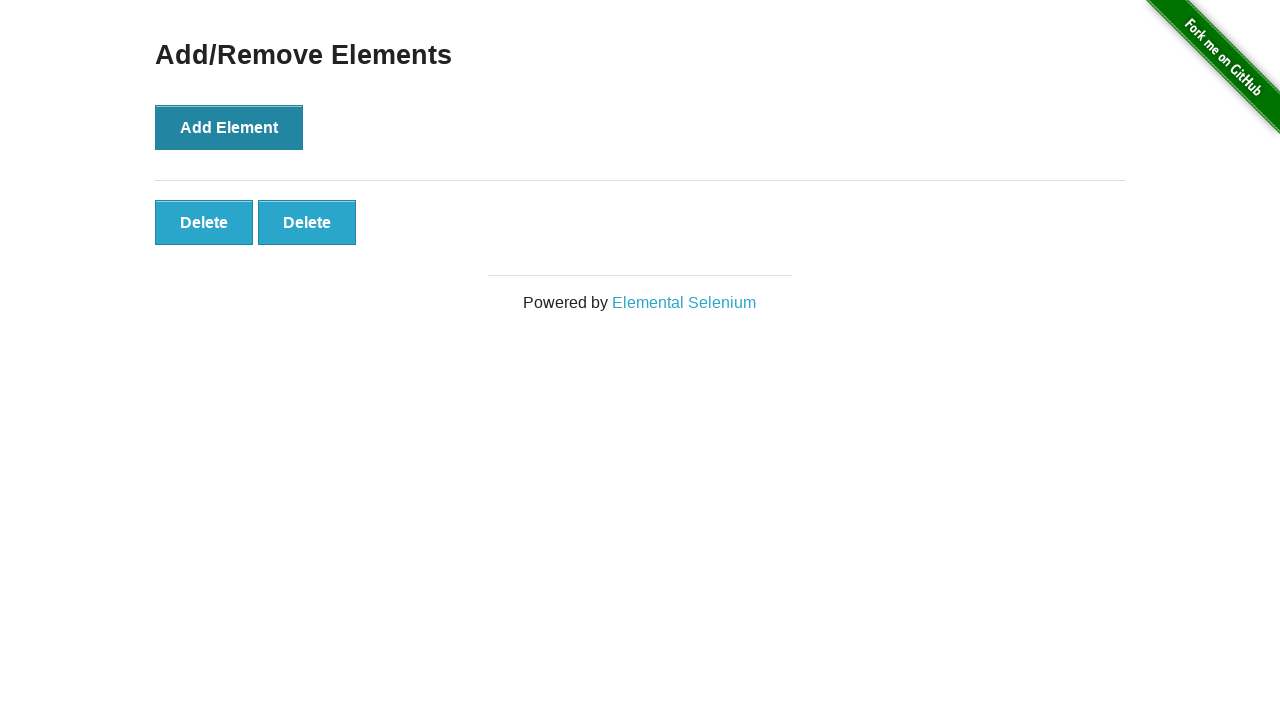

Clicked Delete button to remove last element at (307, 222) on xpath=//div[@id='elements']//button[last()]
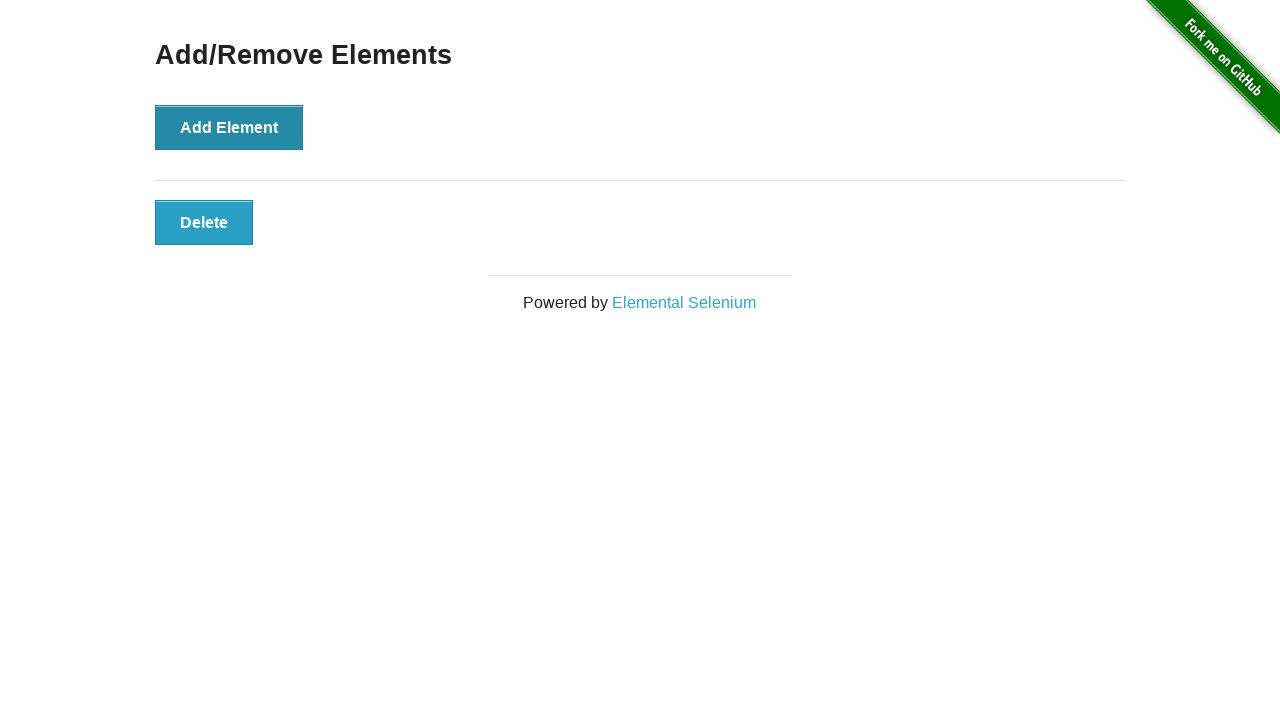

Verified Delete button is still displayed
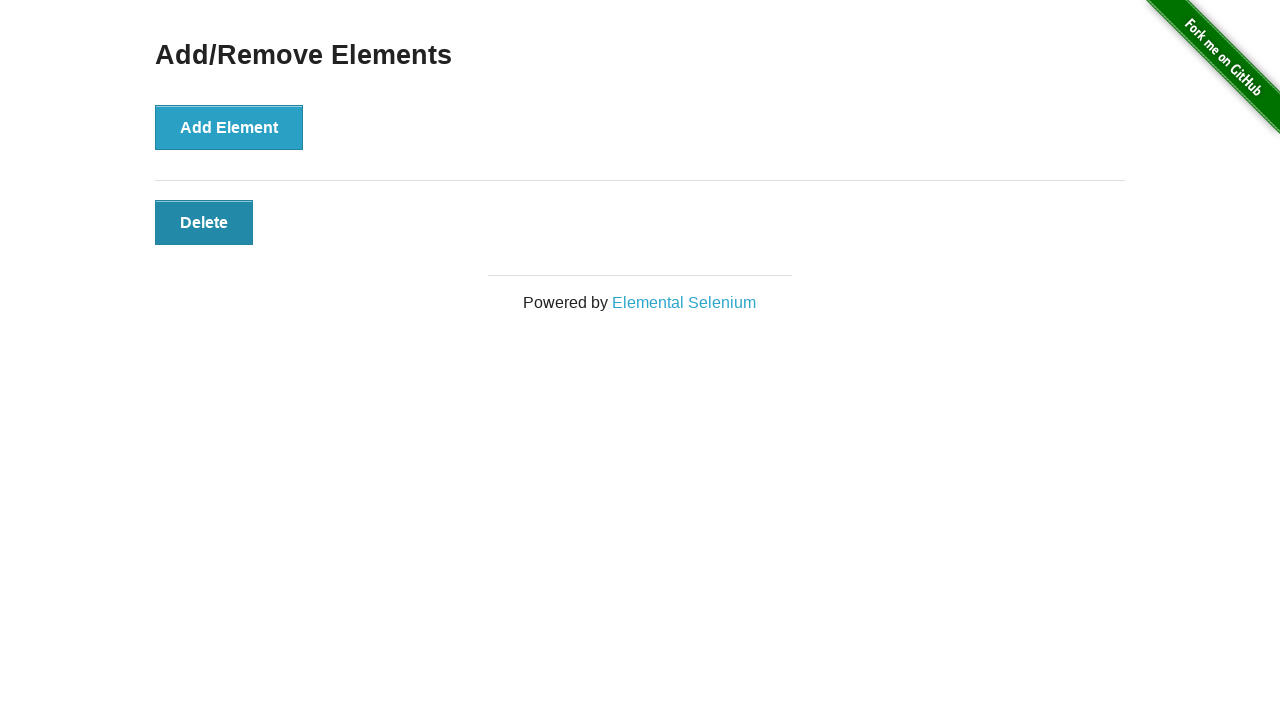

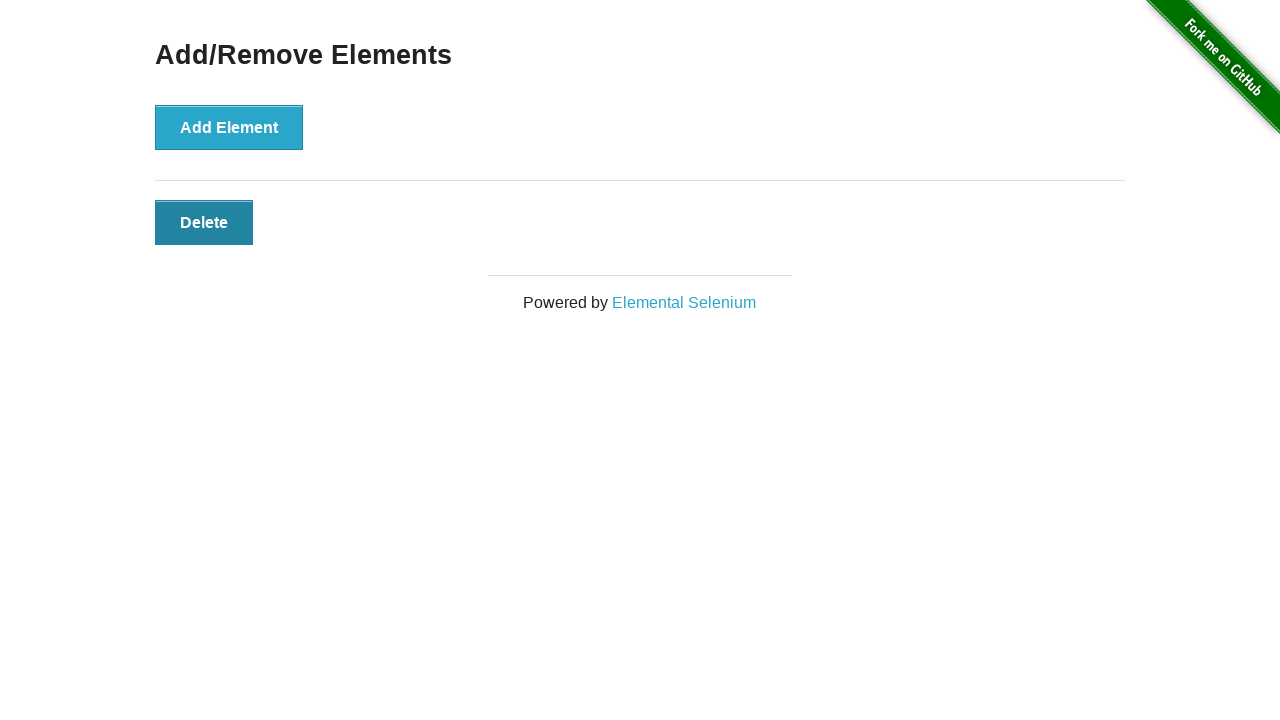